Tests keyboard input functionality by clicking on a name field, typing a name, and clicking a button on a form testing page

Starting URL: https://formy-project.herokuapp.com/keypress

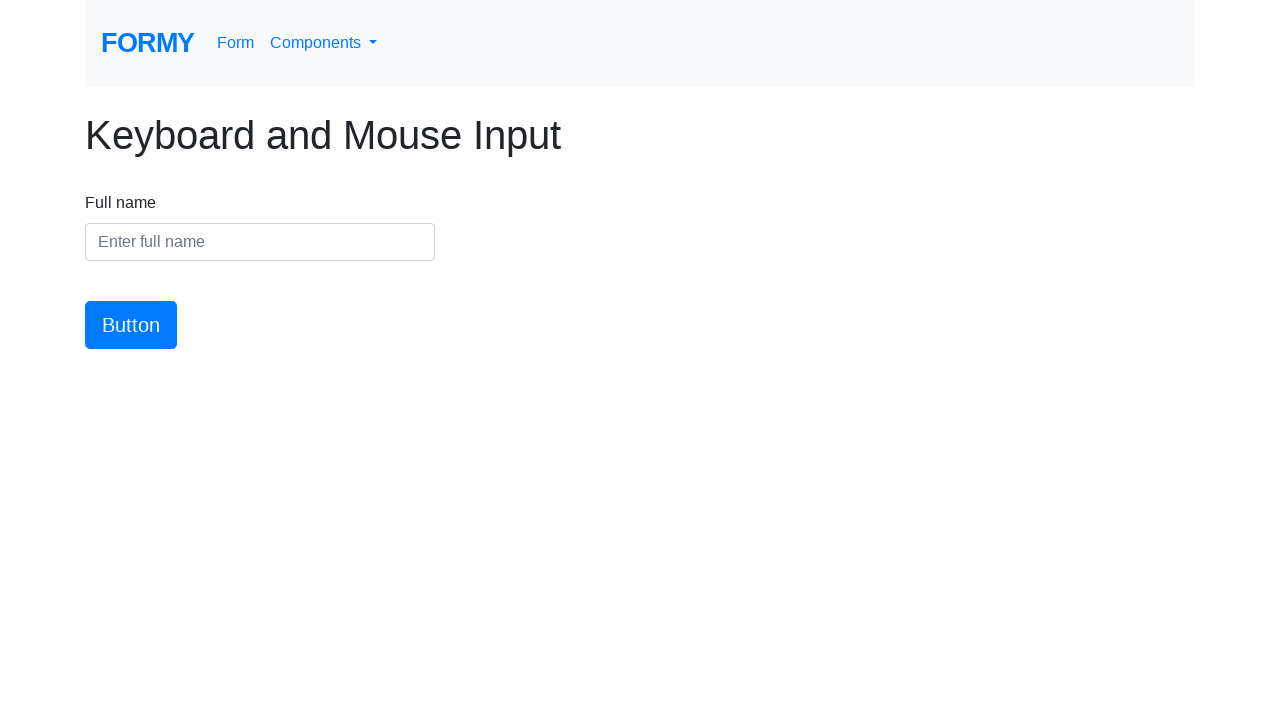

Clicked on the name input field at (260, 242) on #name
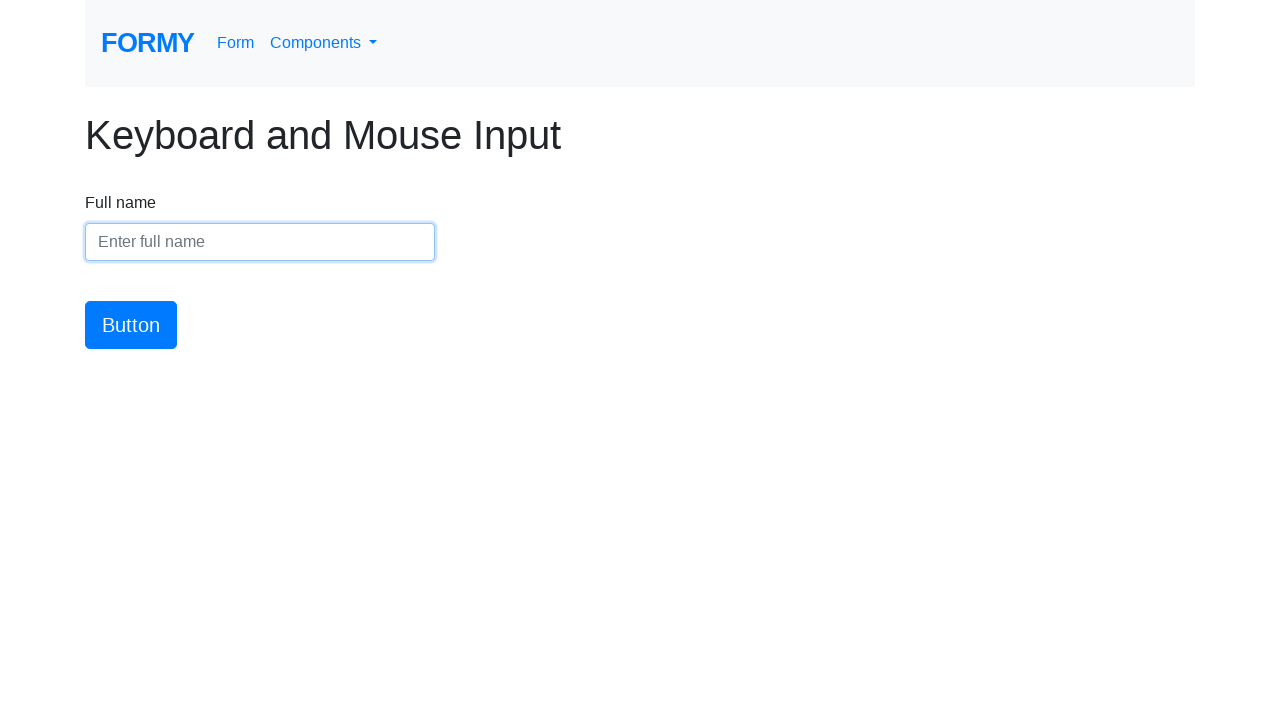

Typed 'Emily Richardson' into the name field on #name
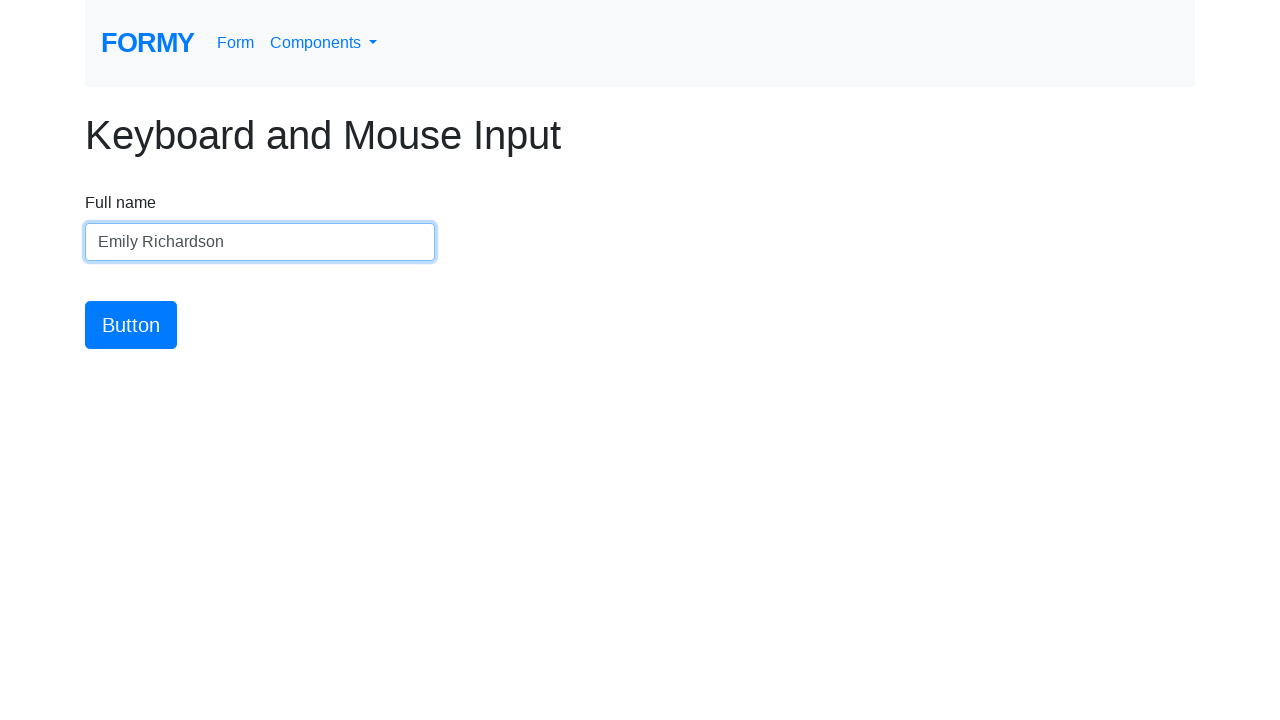

Clicked the form submission button at (131, 325) on #button
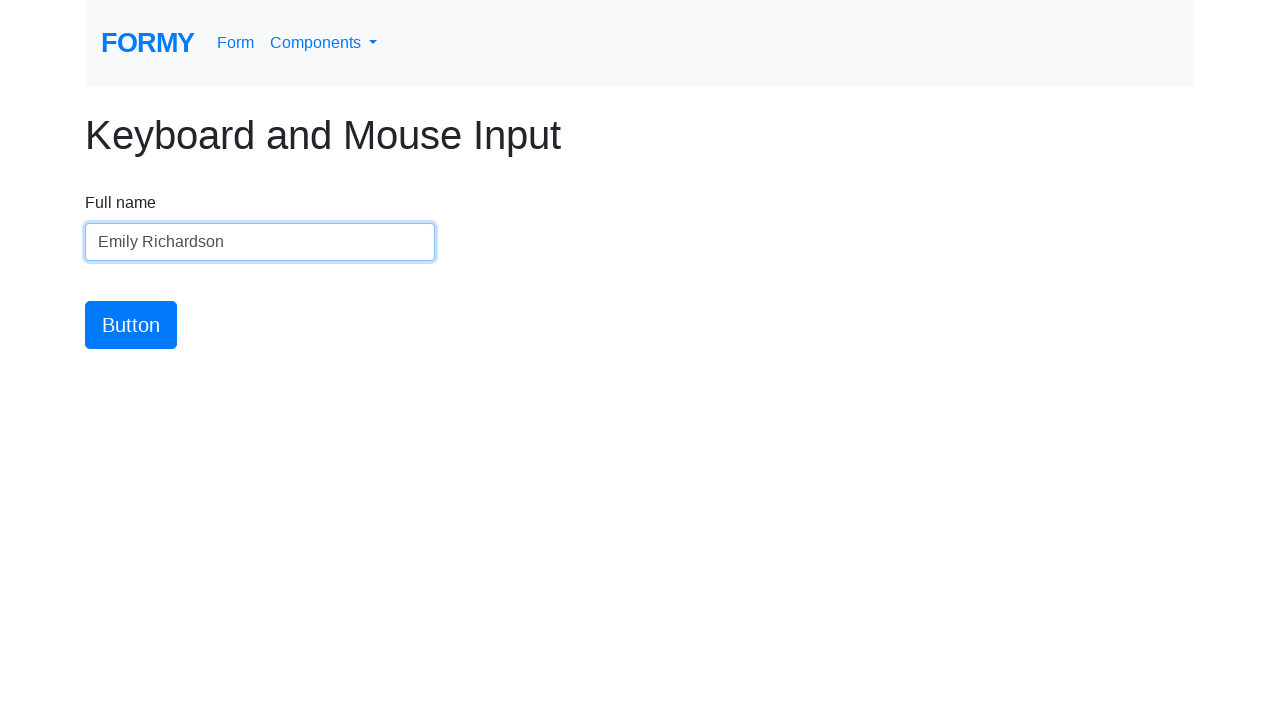

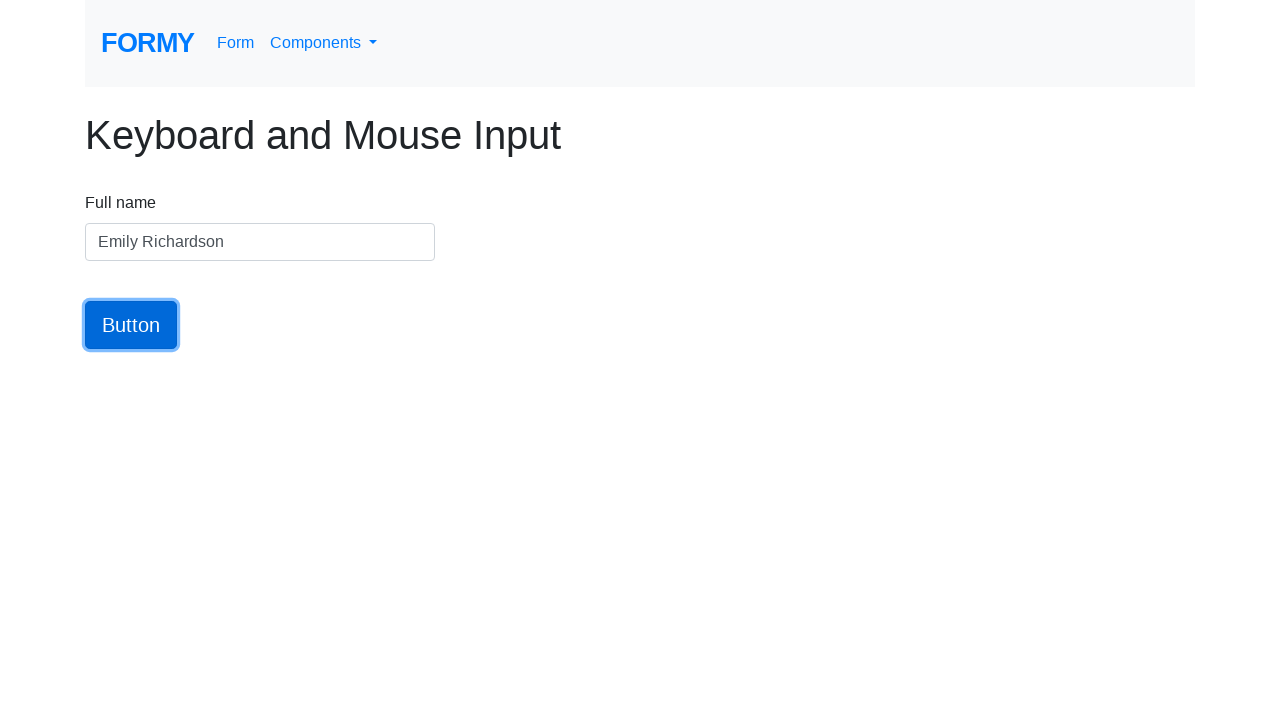